Tests page scrolling functionality by scrolling to a specific link element and clicking it to open a page in the same window

Starting URL: http://www.testdiary.com/training/selenium/selenium-test-page/

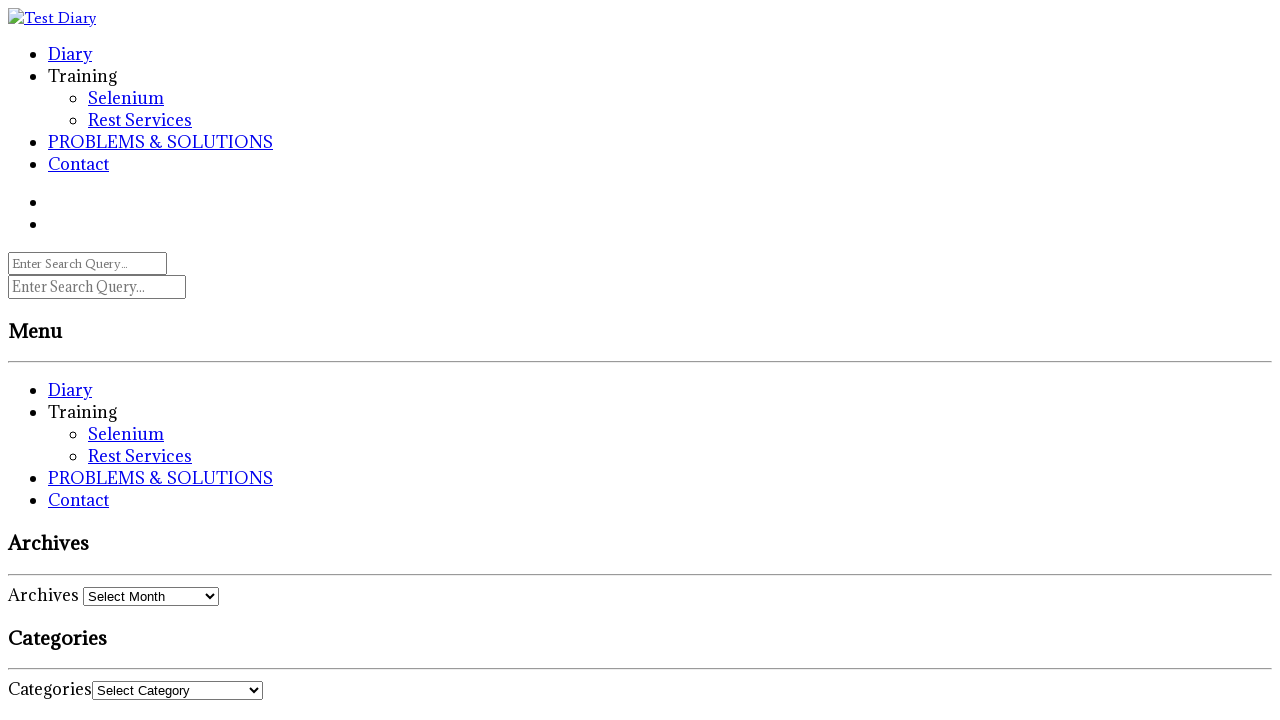

Waited for 'Open page in the same window' link to be visible
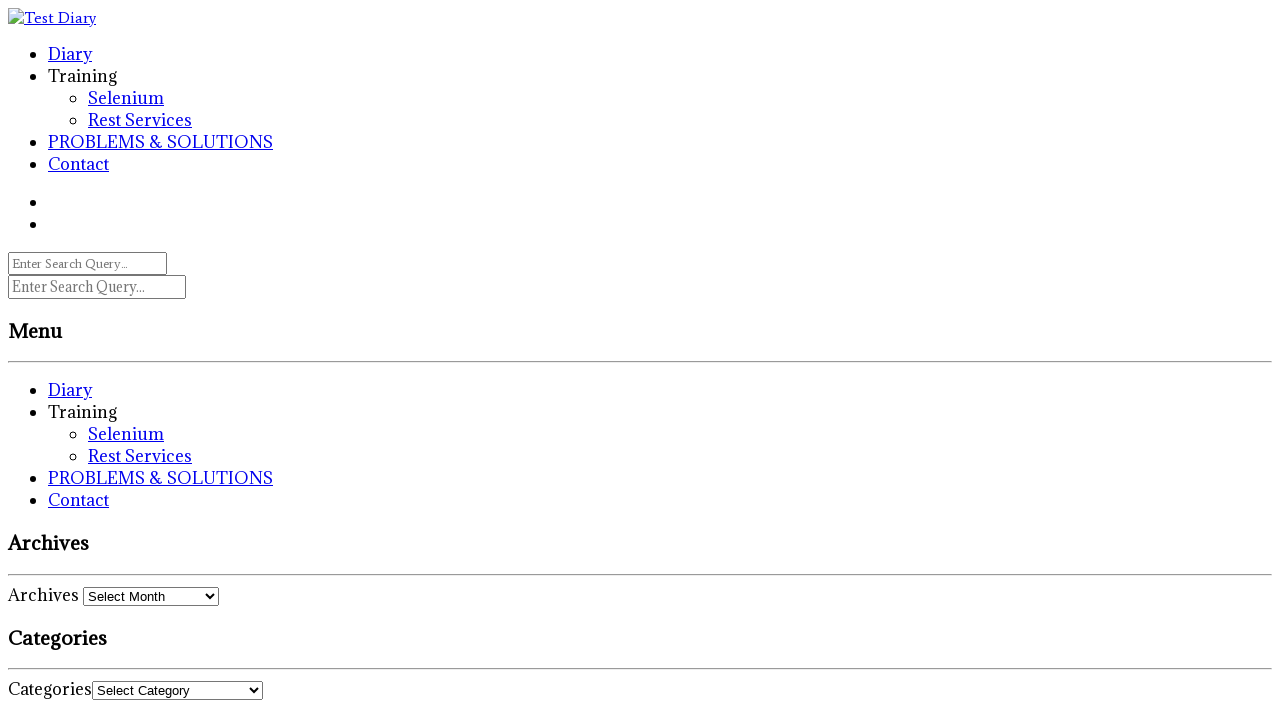

Located the 'Open page in the same window' link element
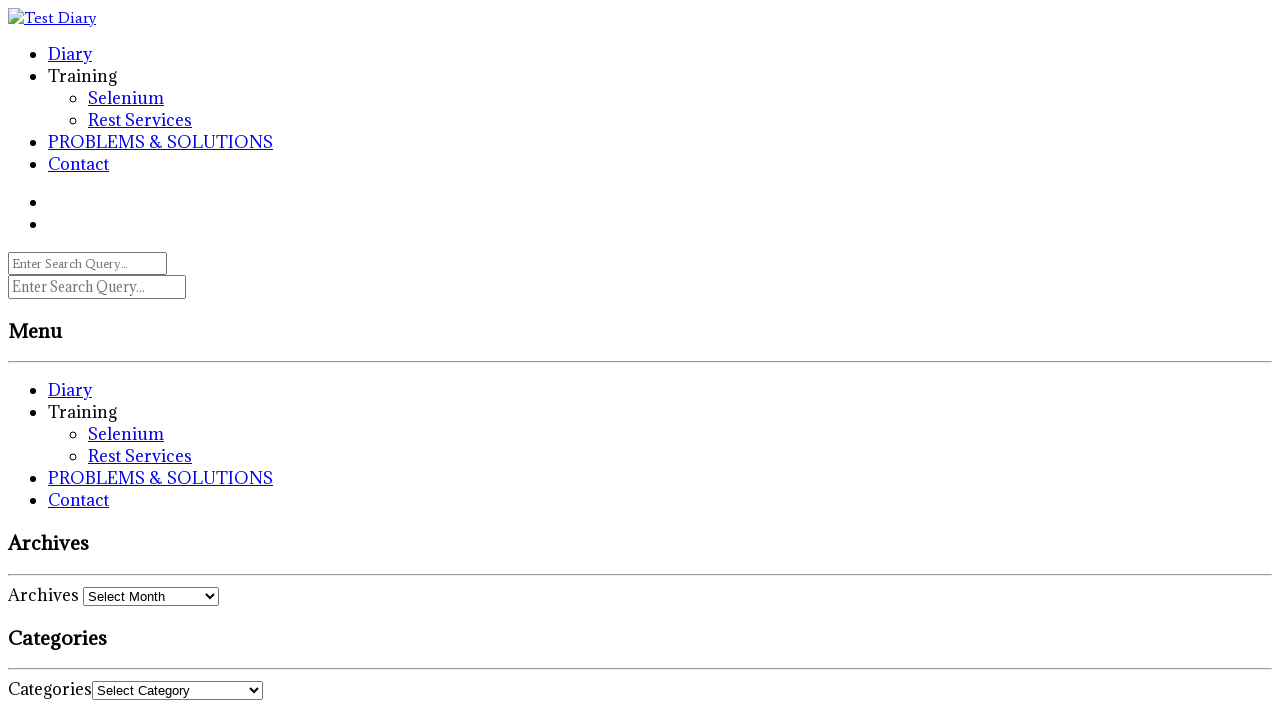

Scrolled the link element into view
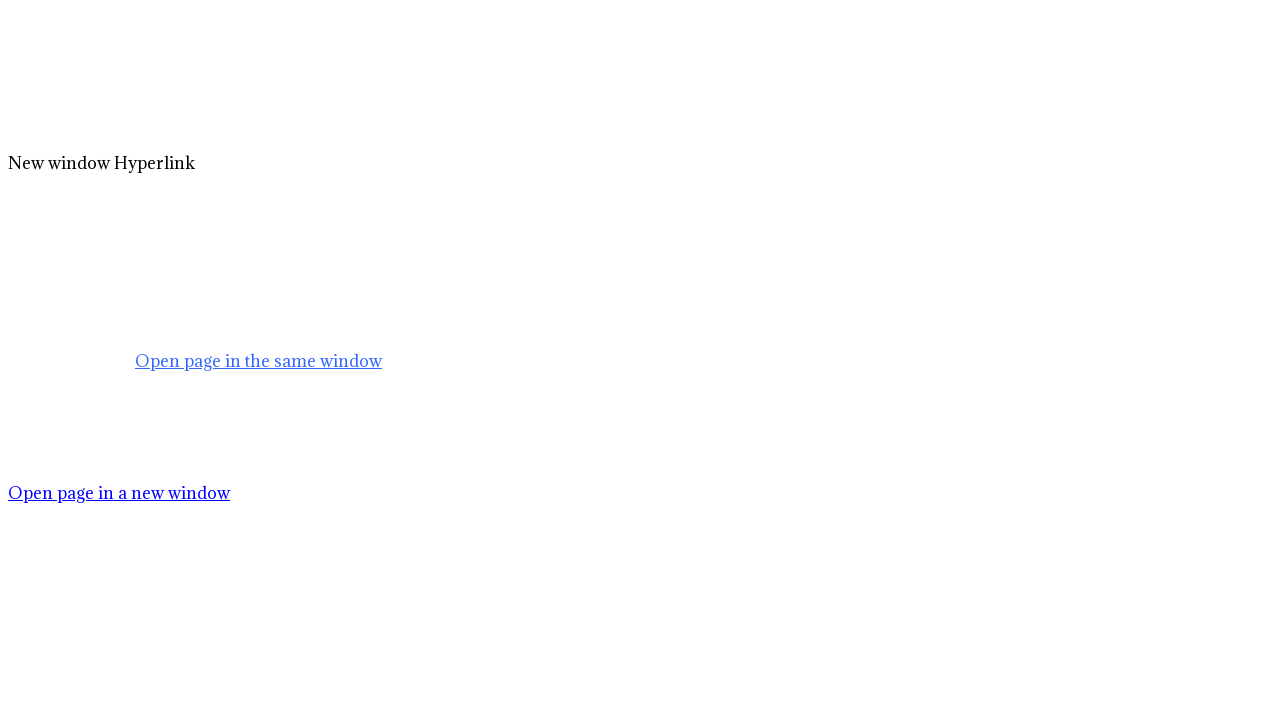

Clicked the link to open page in same window at (258, 361) on text=Open page in the same window
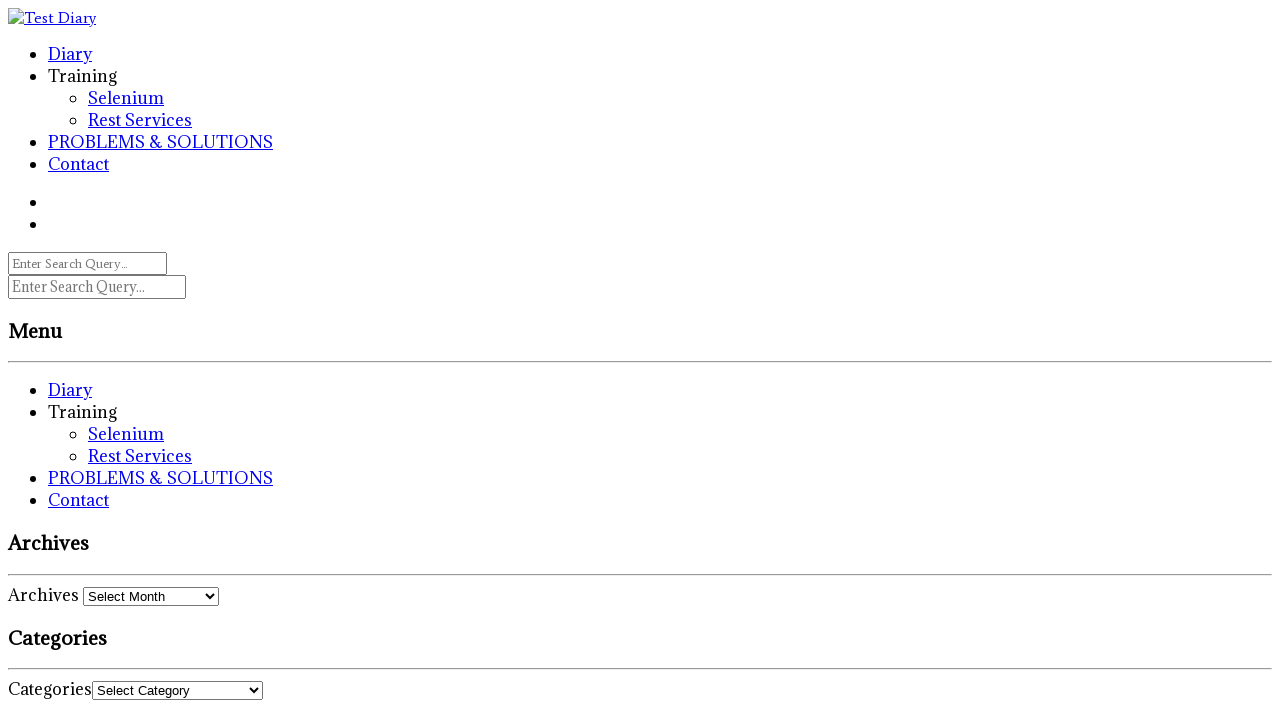

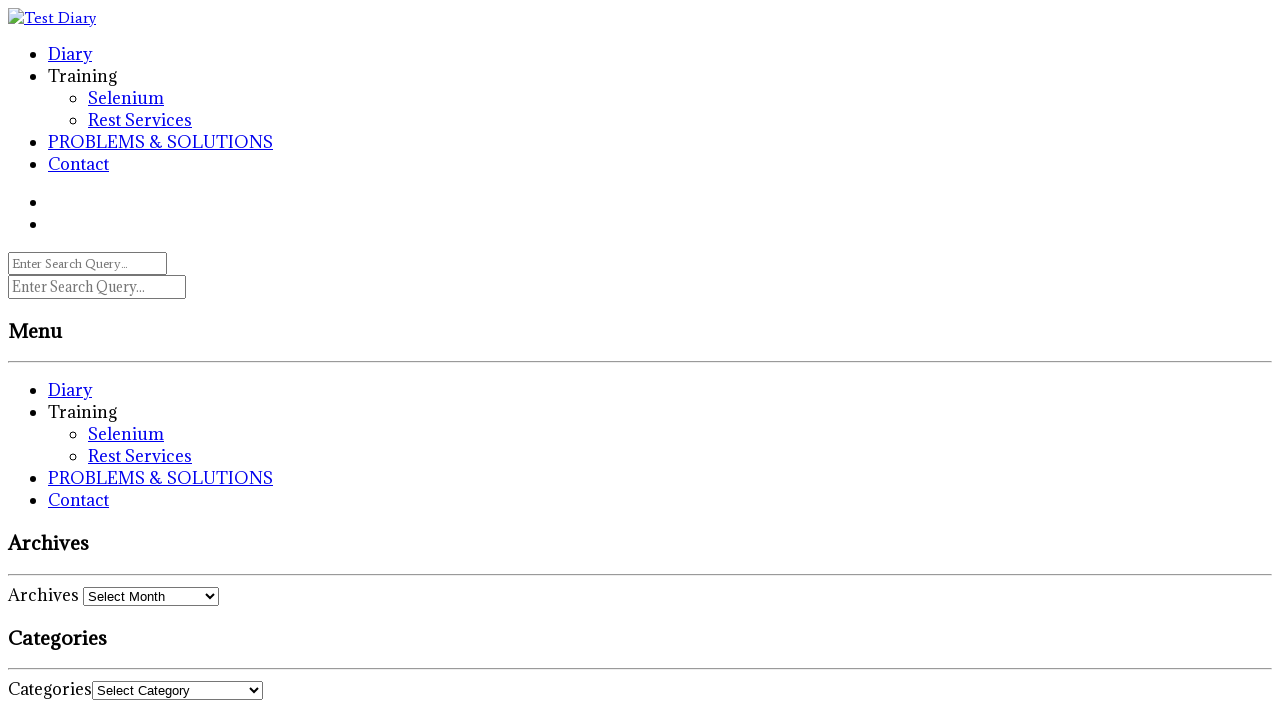